Verifies that the 'Enviar' (Submit) button is present and displayed on the page

Starting URL: https://carros-crud.vercel.app/

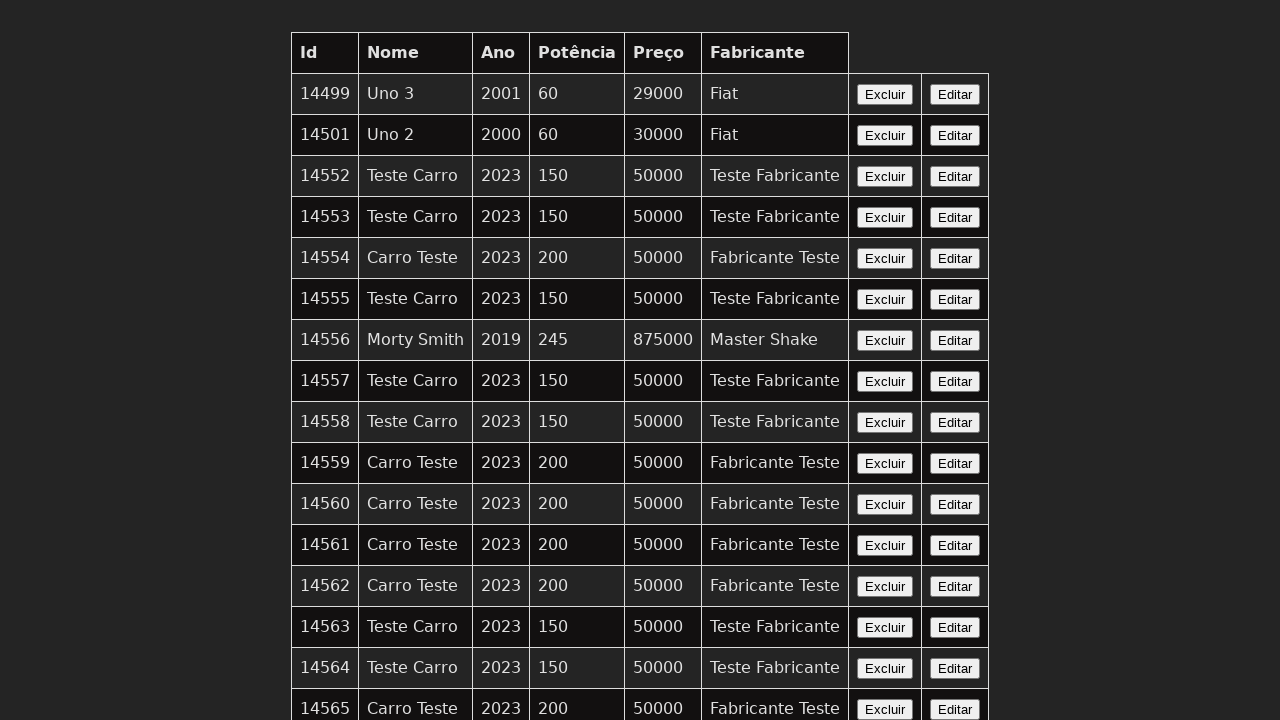

Navigated to https://carros-crud.vercel.app/
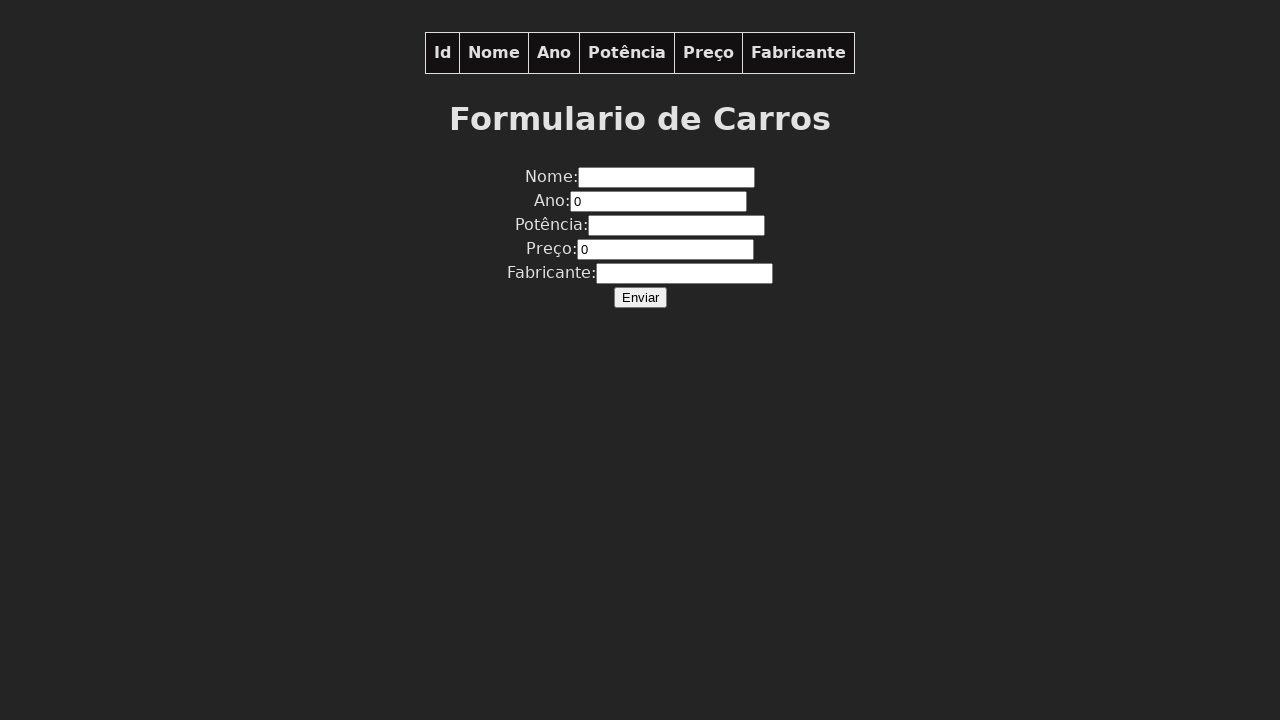

Waited for 'Enviar' (Submit) button to be present on the page
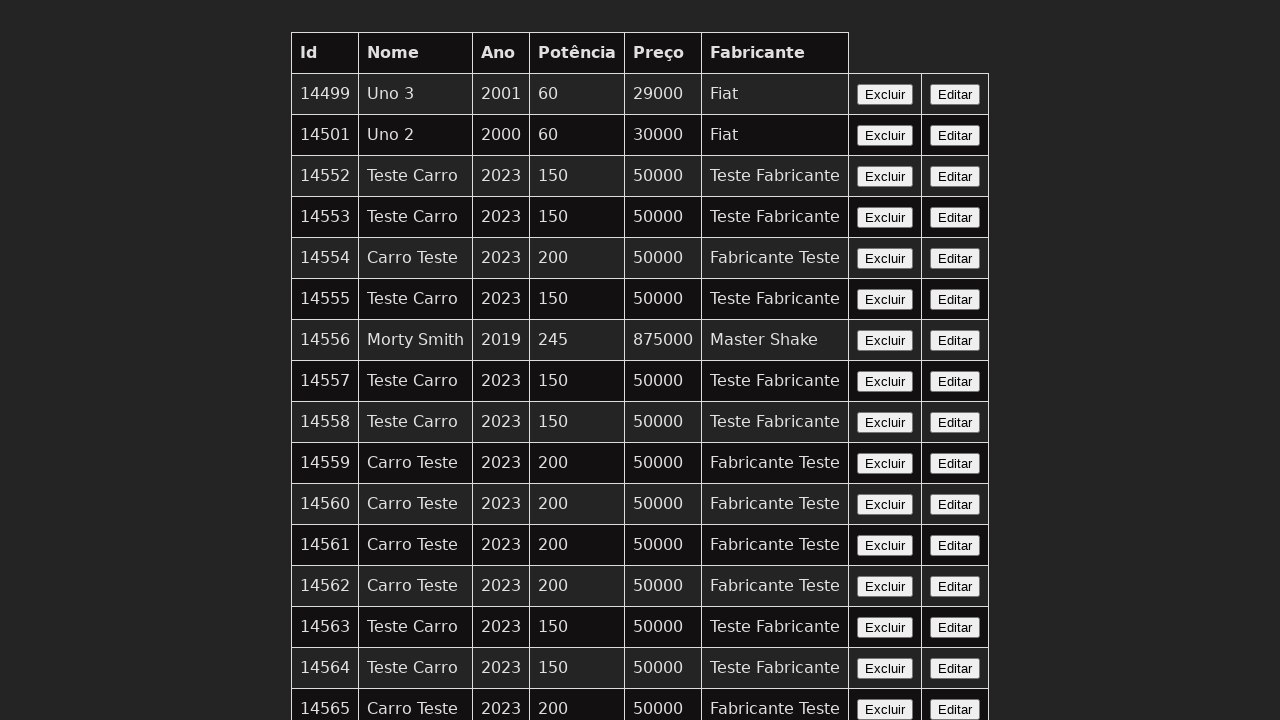

Verified that 'Enviar' button is visible and displayed
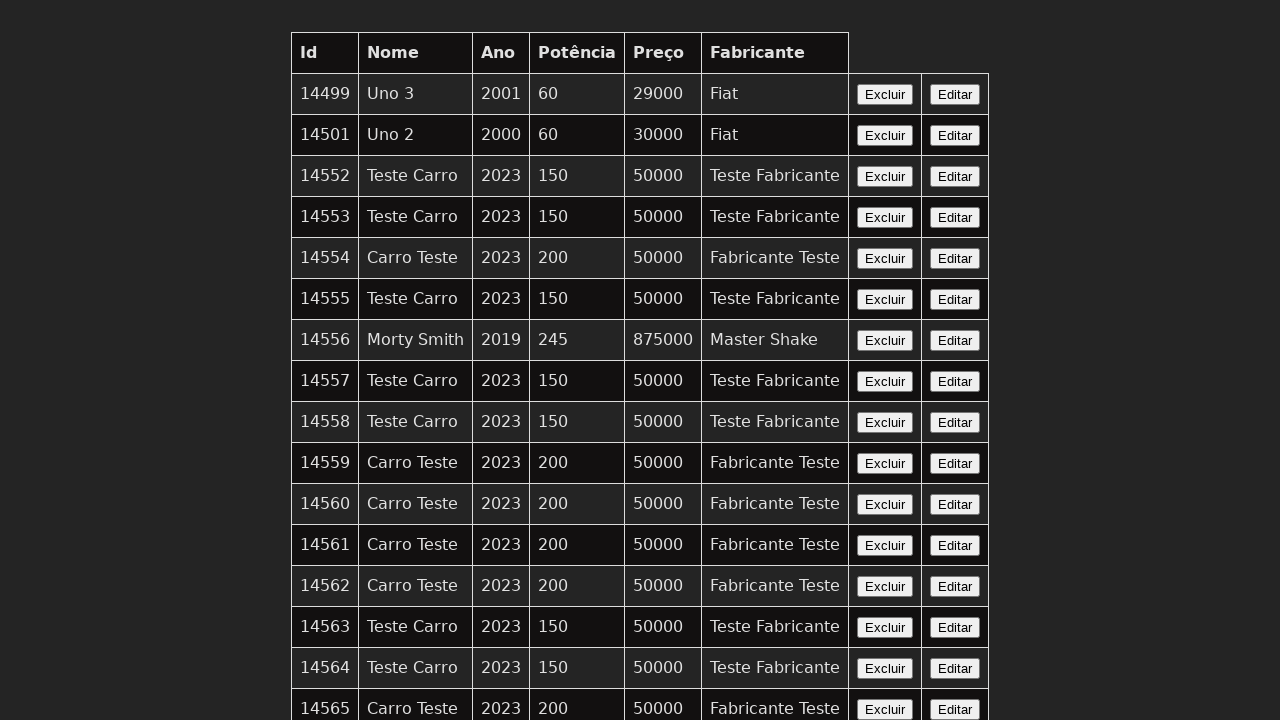

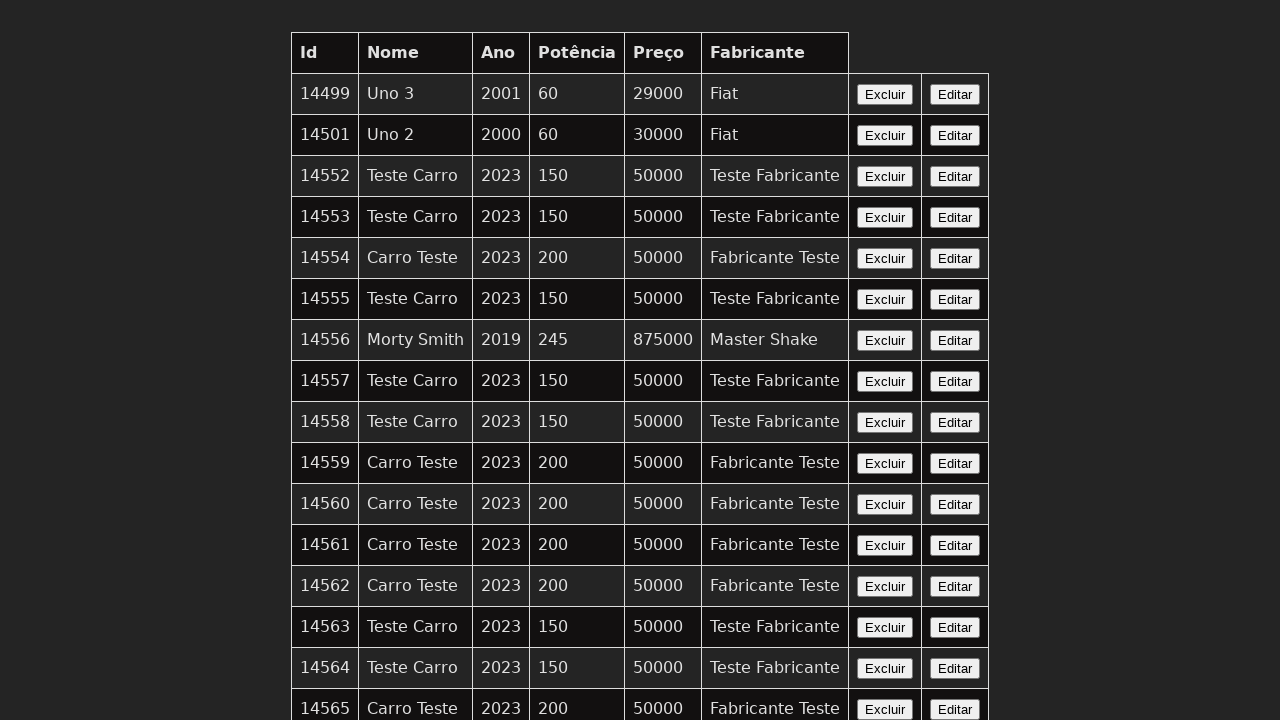